Tests file download functionality by clicking on a text file download link

Starting URL: https://the-internet.herokuapp.com/download

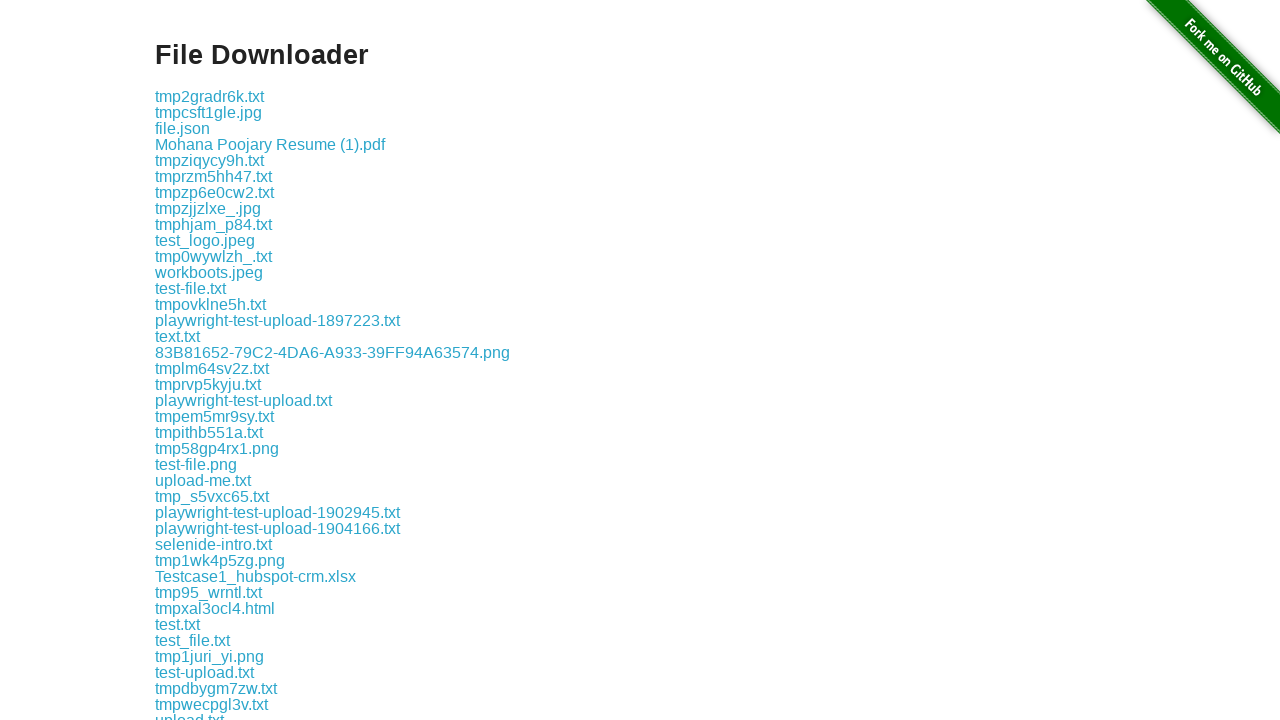

Clicked on text.txt download link at (178, 336) on xpath=//a[text()='text.txt']
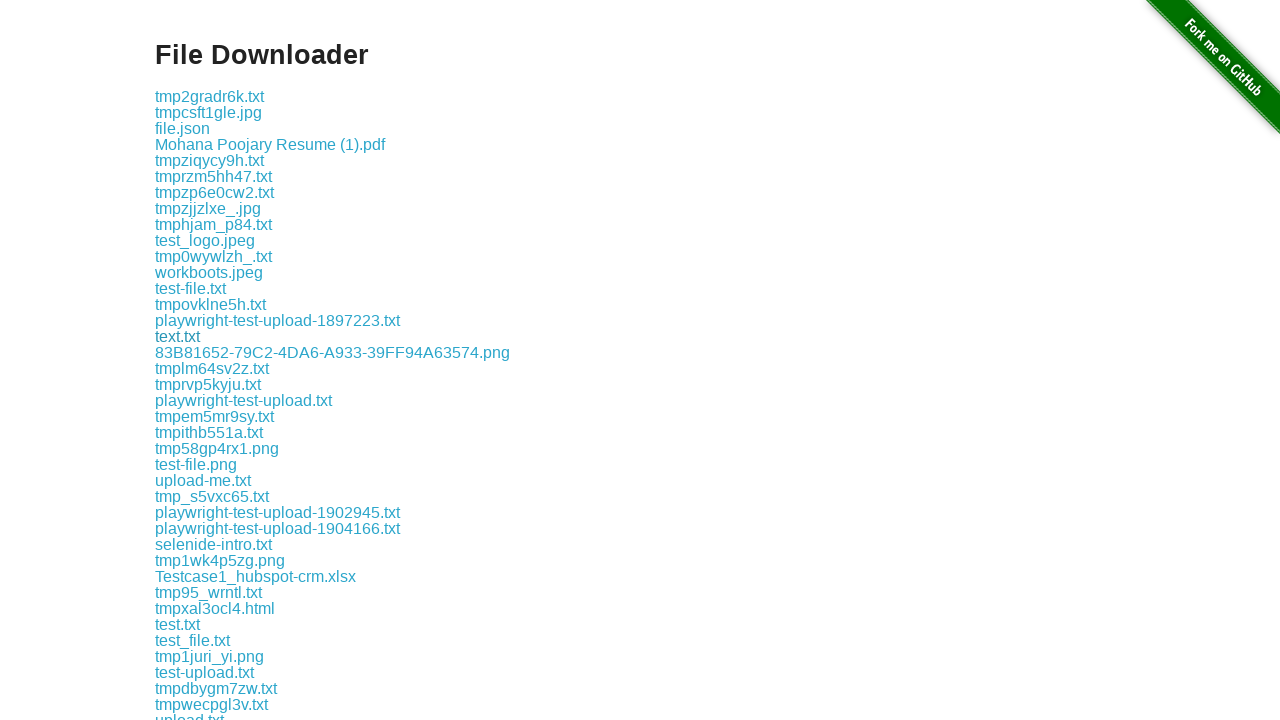

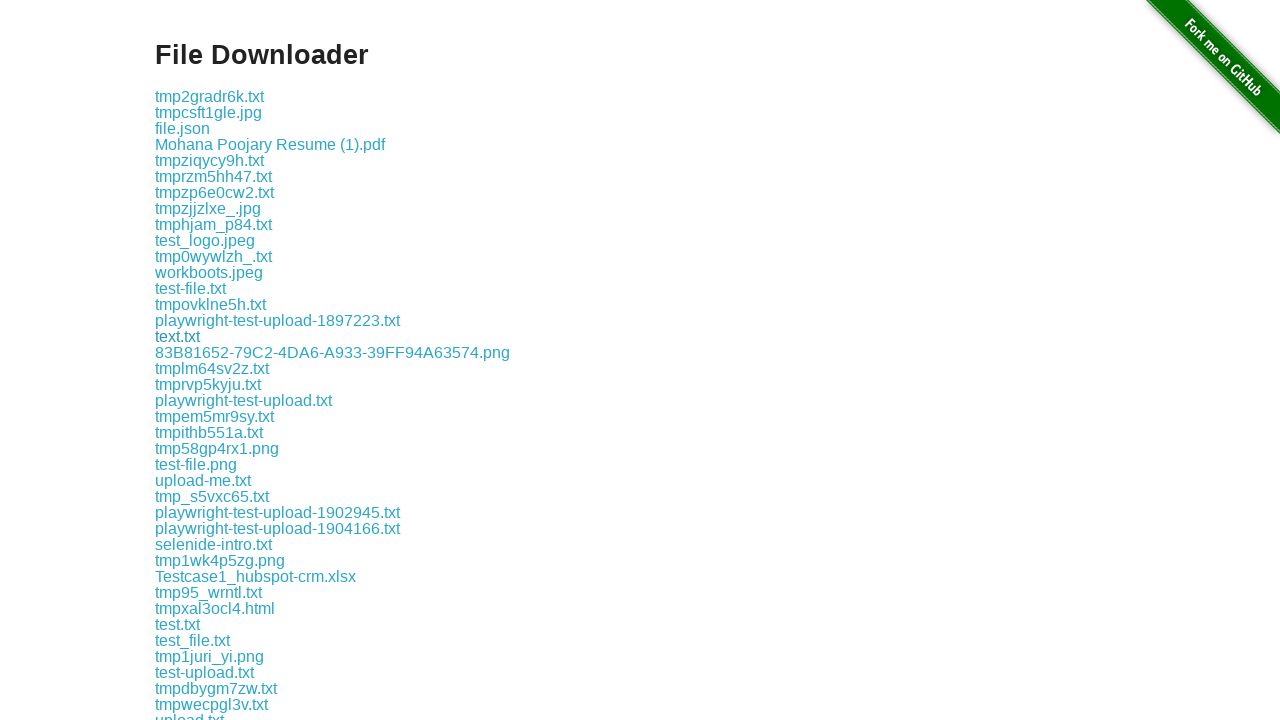